Tests the Contact form by filling in details and submitting, expecting a thank you alert

Starting URL: https://www.demoblaze.com/

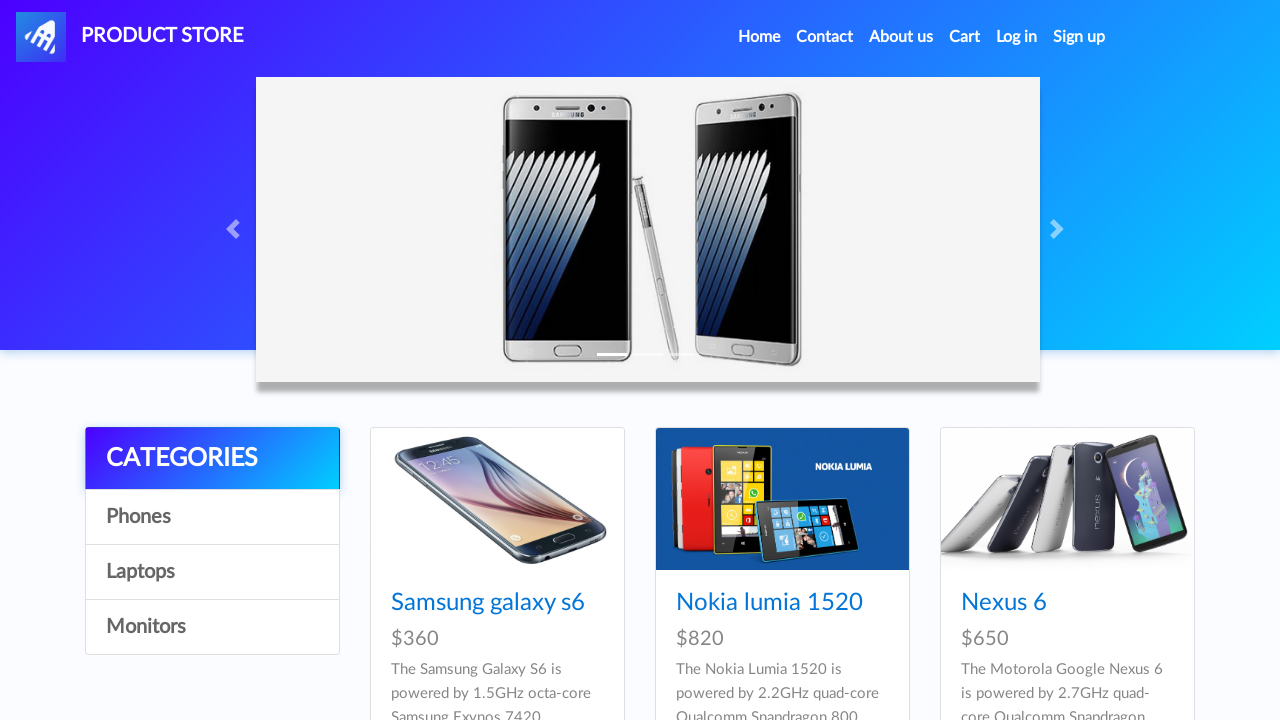

Page loaded and network became idle
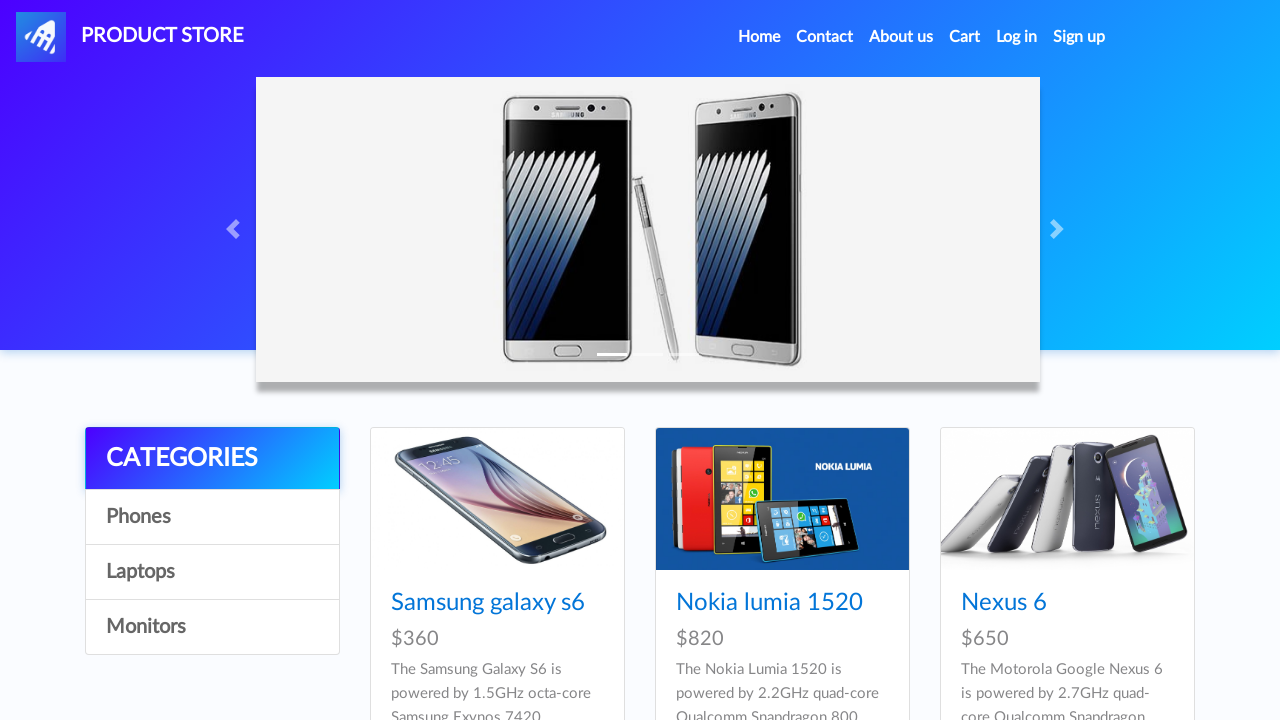

Clicked Contact link in navigation at (825, 37) on #navbarExample a.nav-link:has-text('Contact')
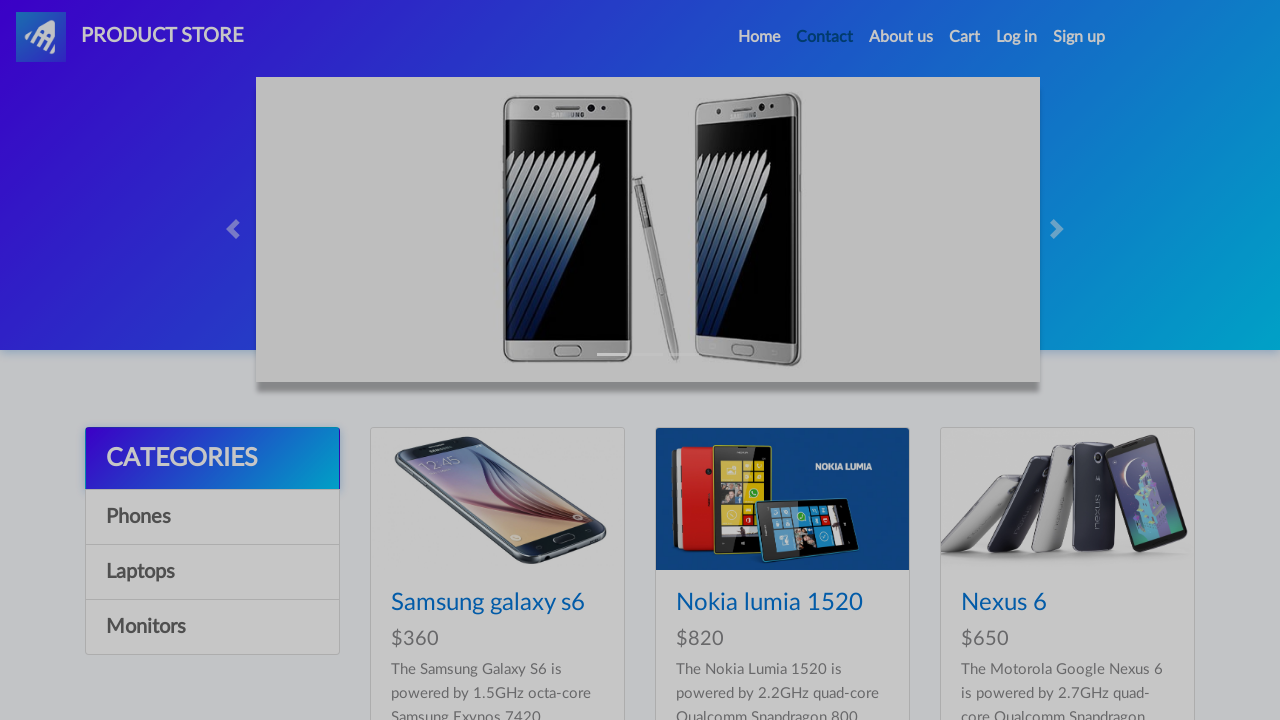

Contact modal appeared with email field visible
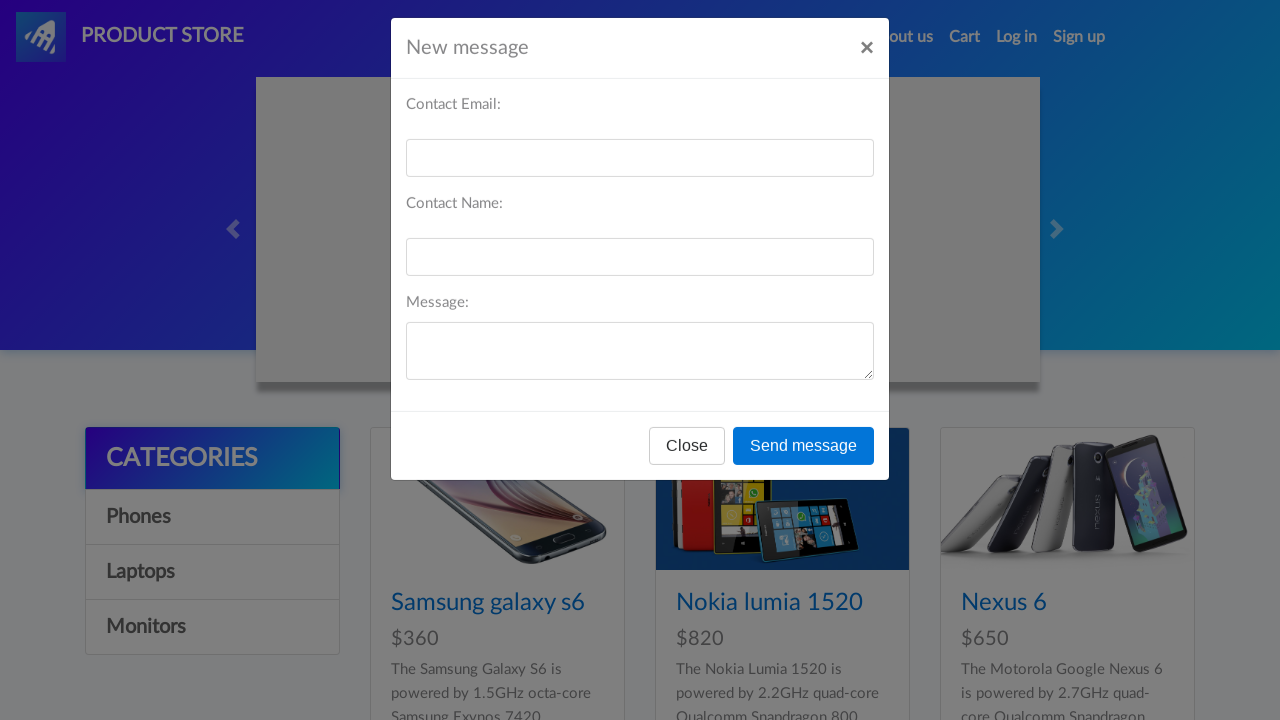

Filled contact email with 'anatestova123@gmail.com' on #recipient-email
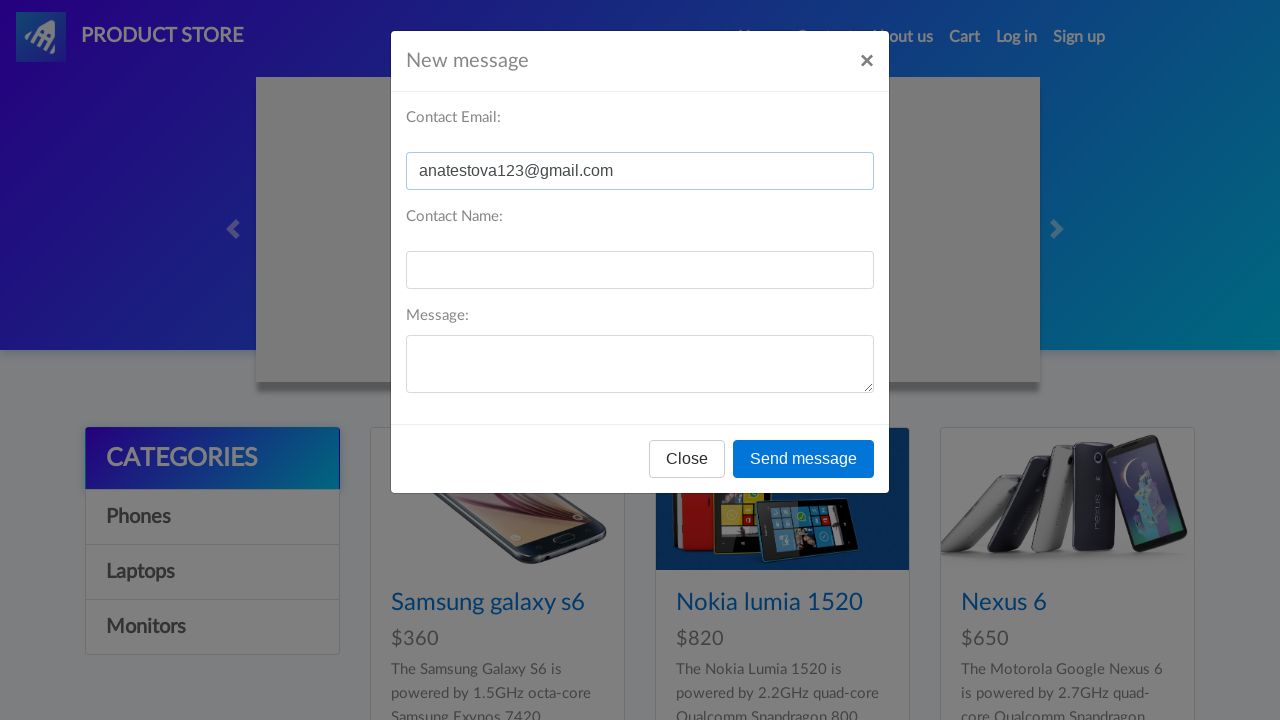

Filled contact name with 'Ana' on #recipient-name
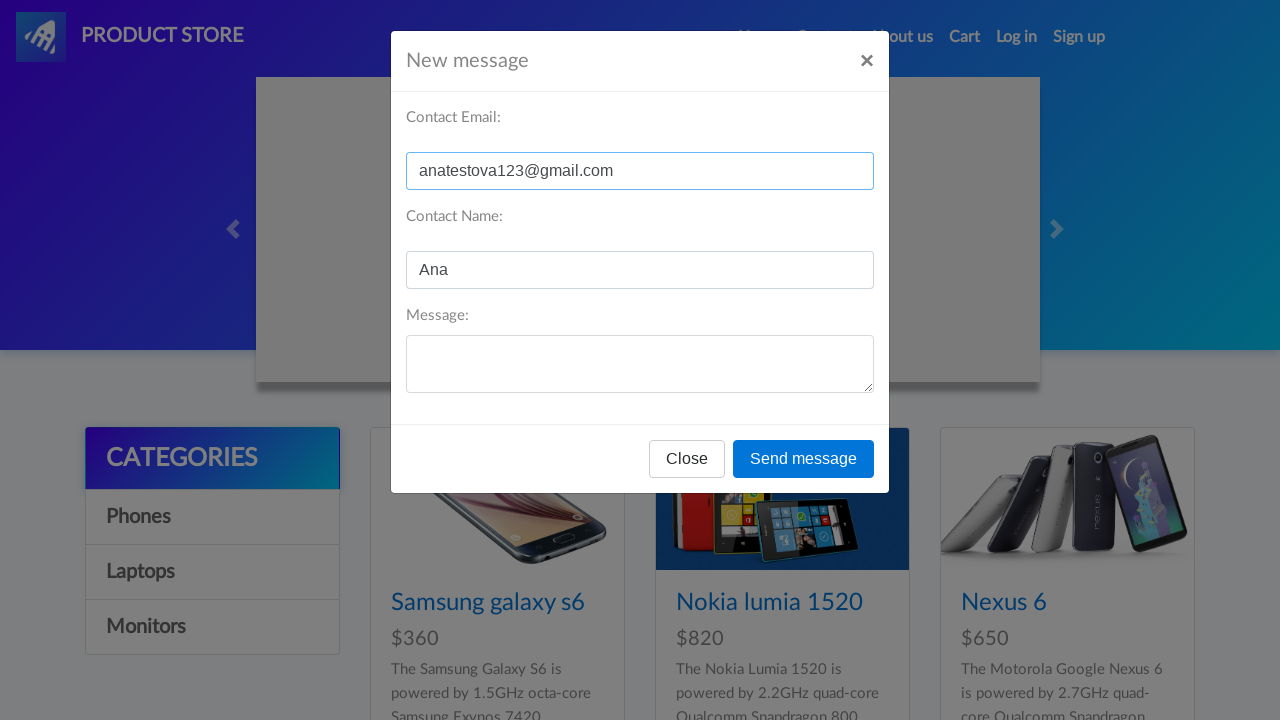

Filled message text with 'Hi' on #message-text
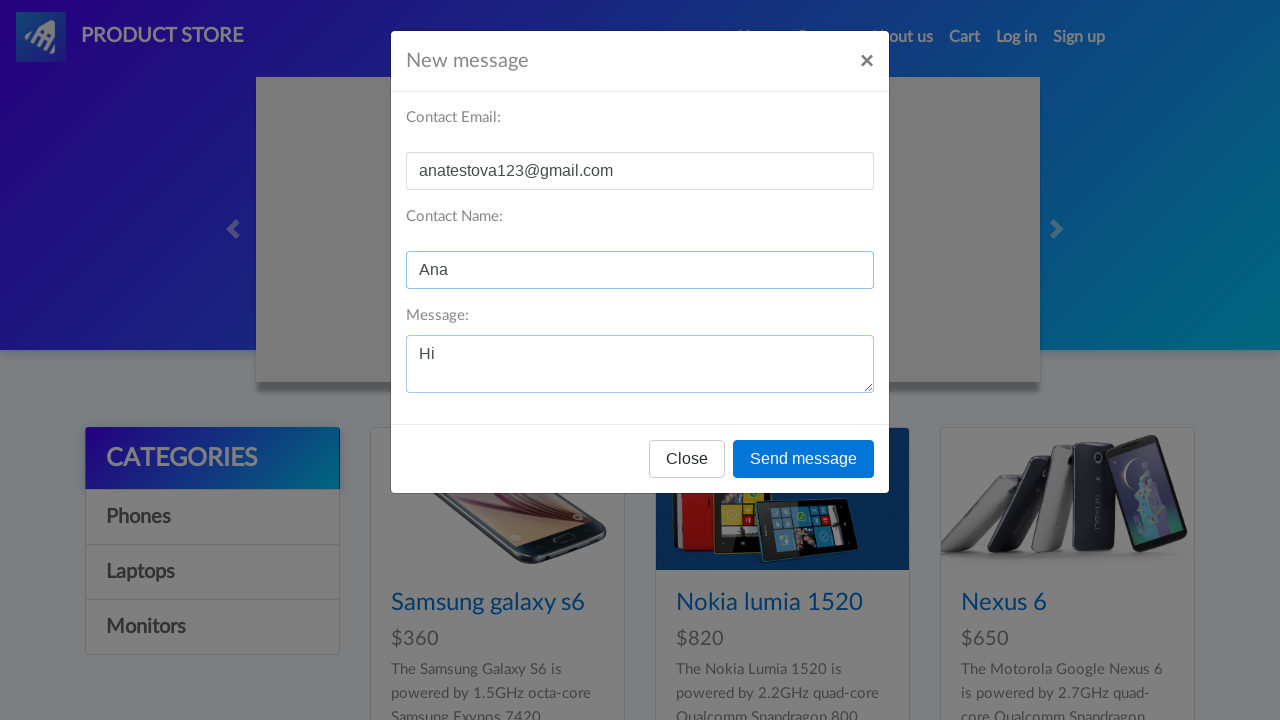

Set up dialog handler to accept alerts
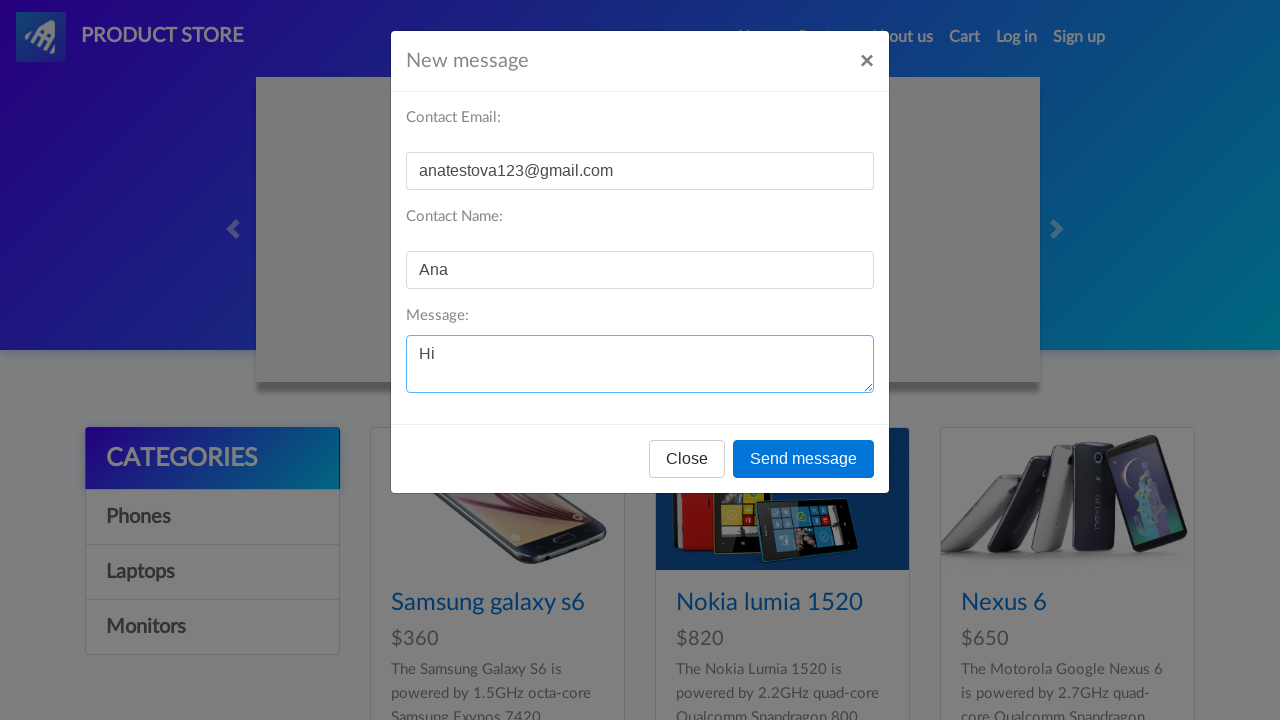

Clicked send button to submit contact form at (804, 459) on button[onclick='send()']
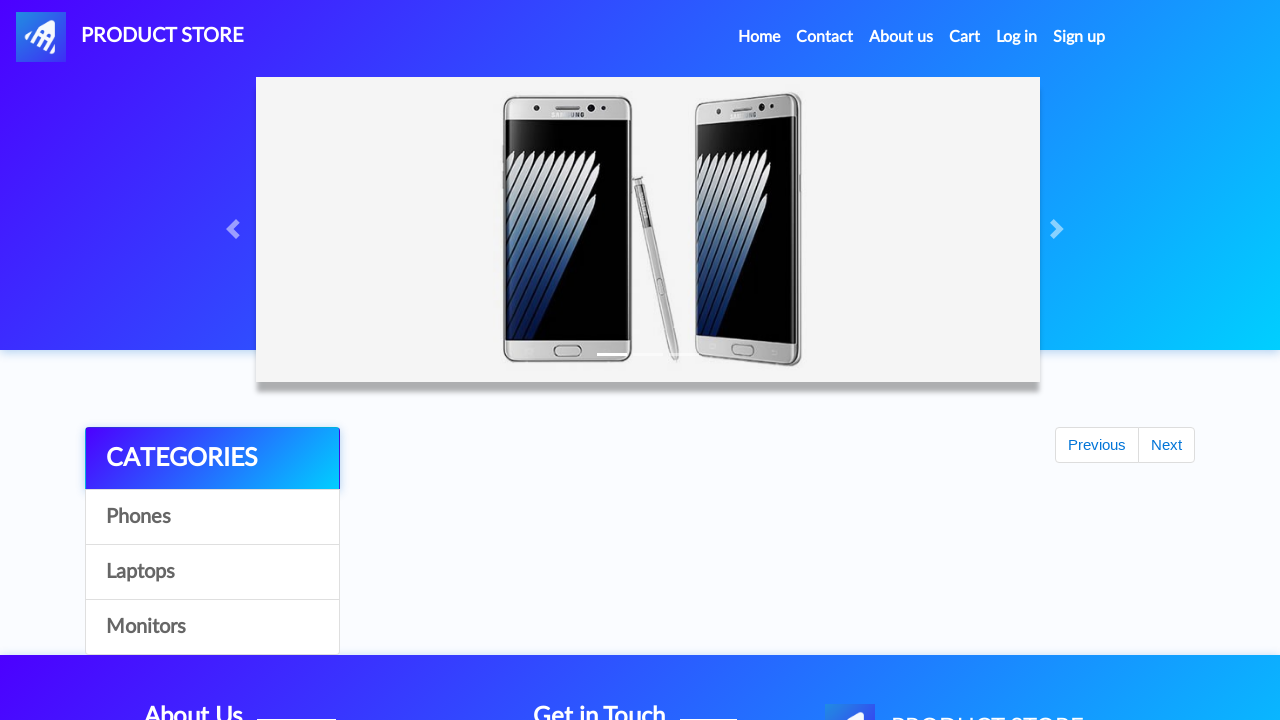

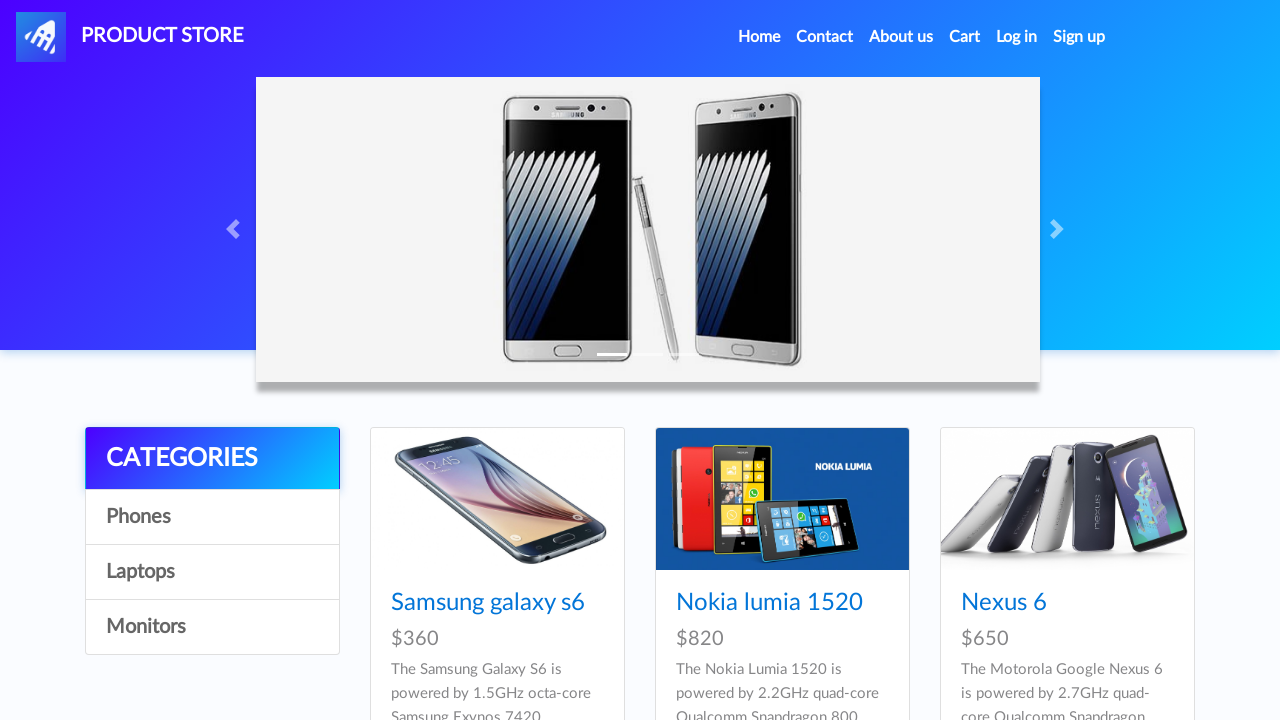